Tests that the FilGoal sports website loads correctly by verifying the logo element is displayed and is an anchor tag

Starting URL: https://www.filgoal.com/?top=true

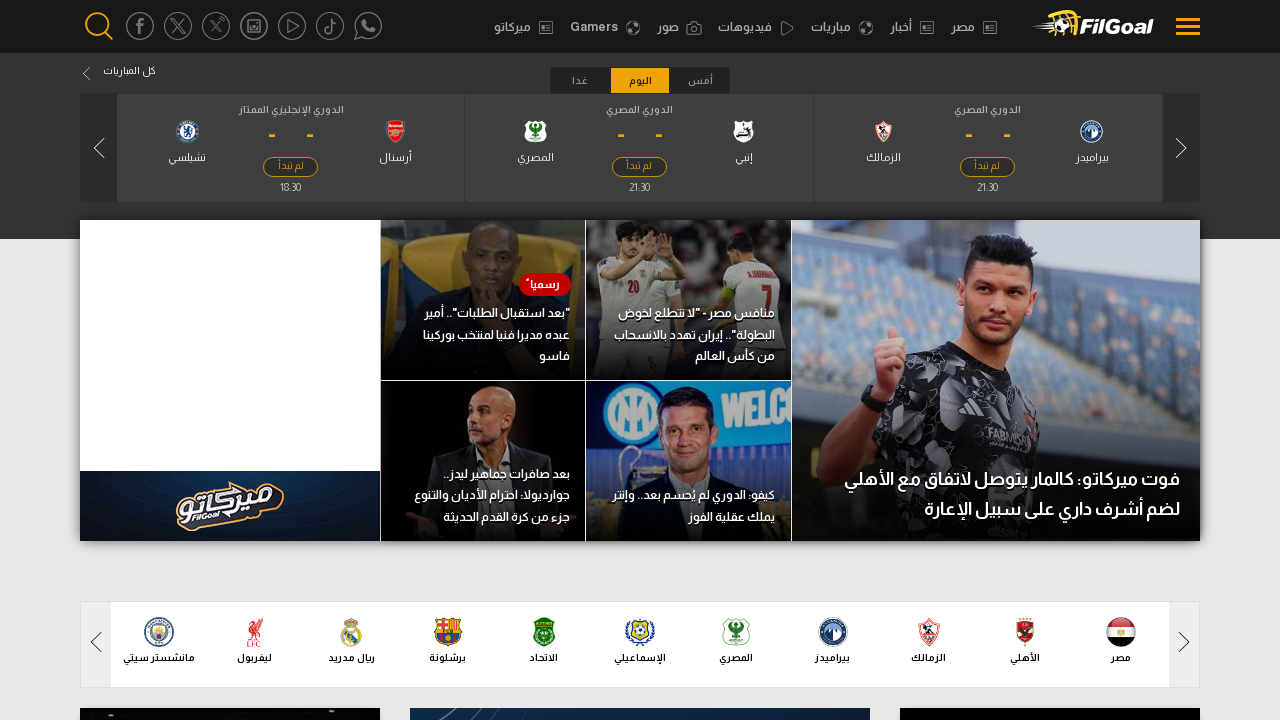

Navigated to FilGoal sports website
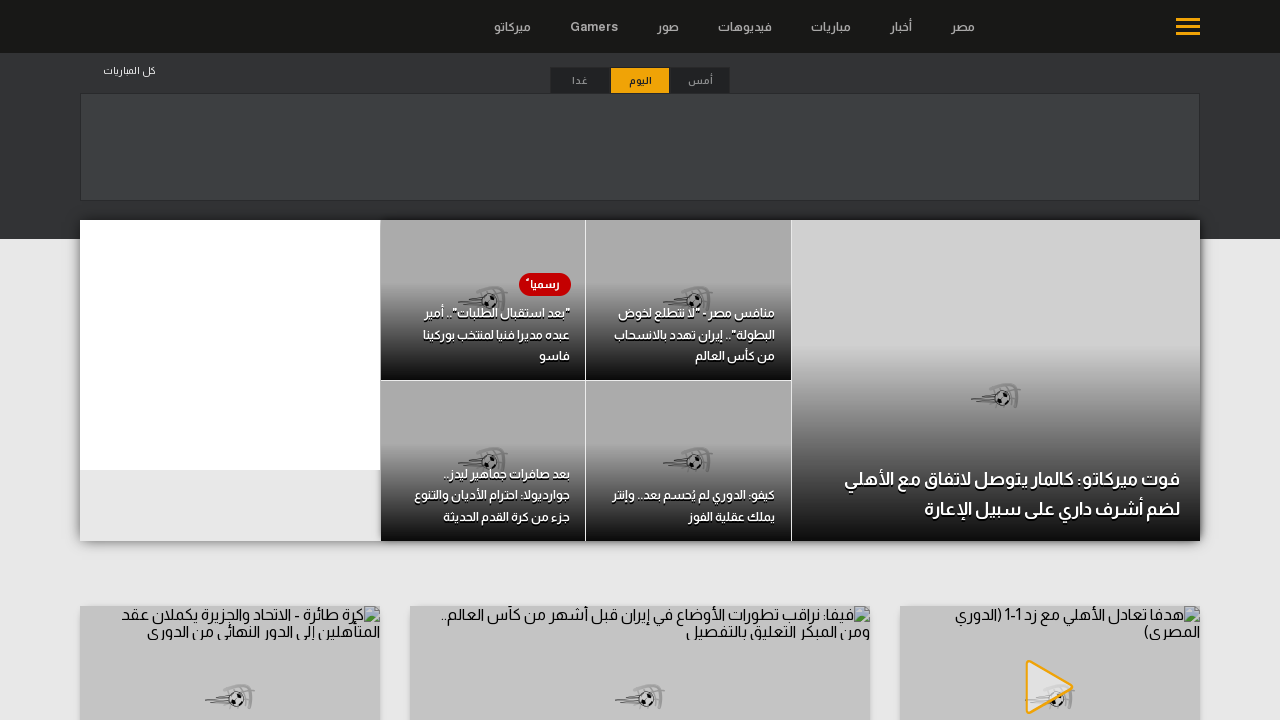

Logo element is visible
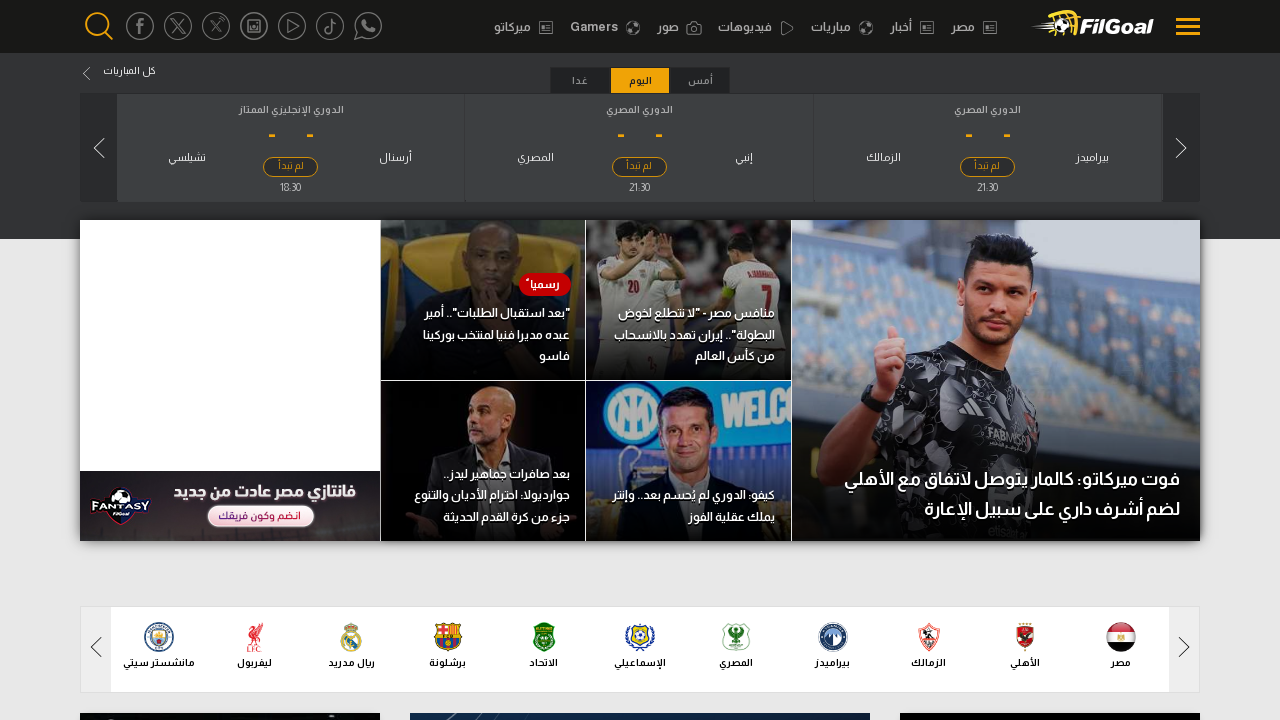

Retrieved logo element tag name
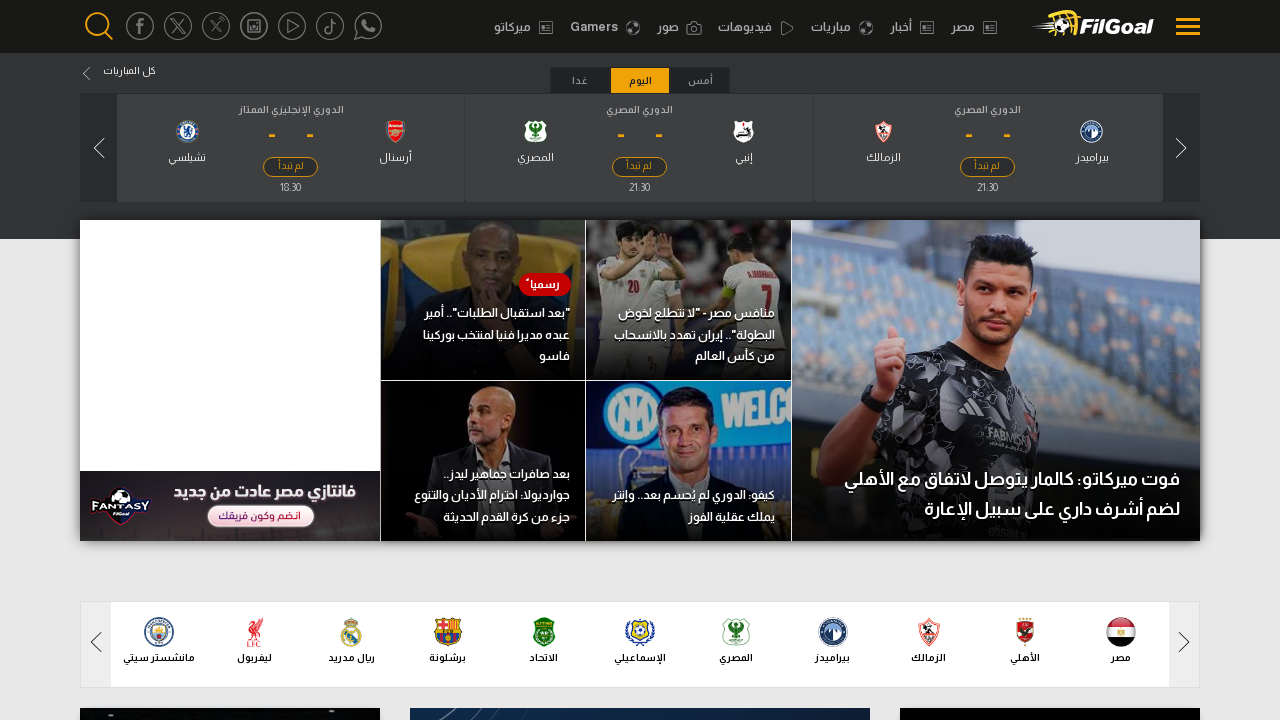

Verified logo is an anchor tag (tag name: 'a')
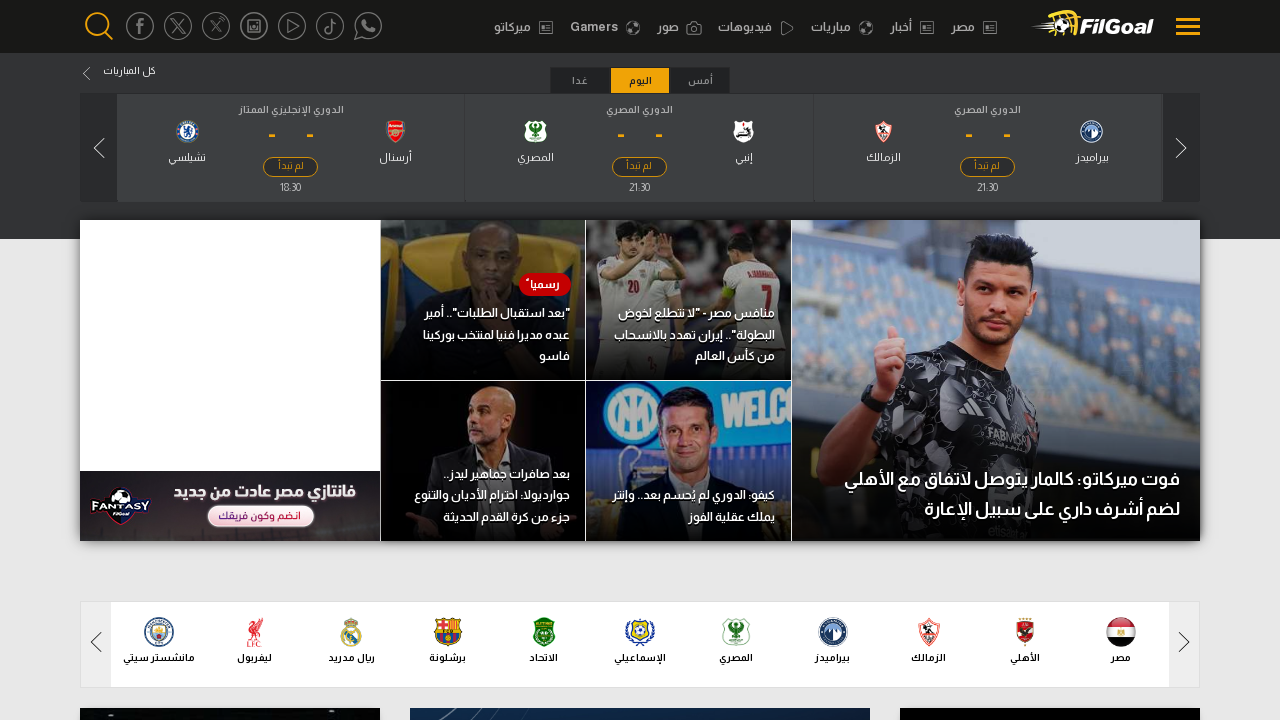

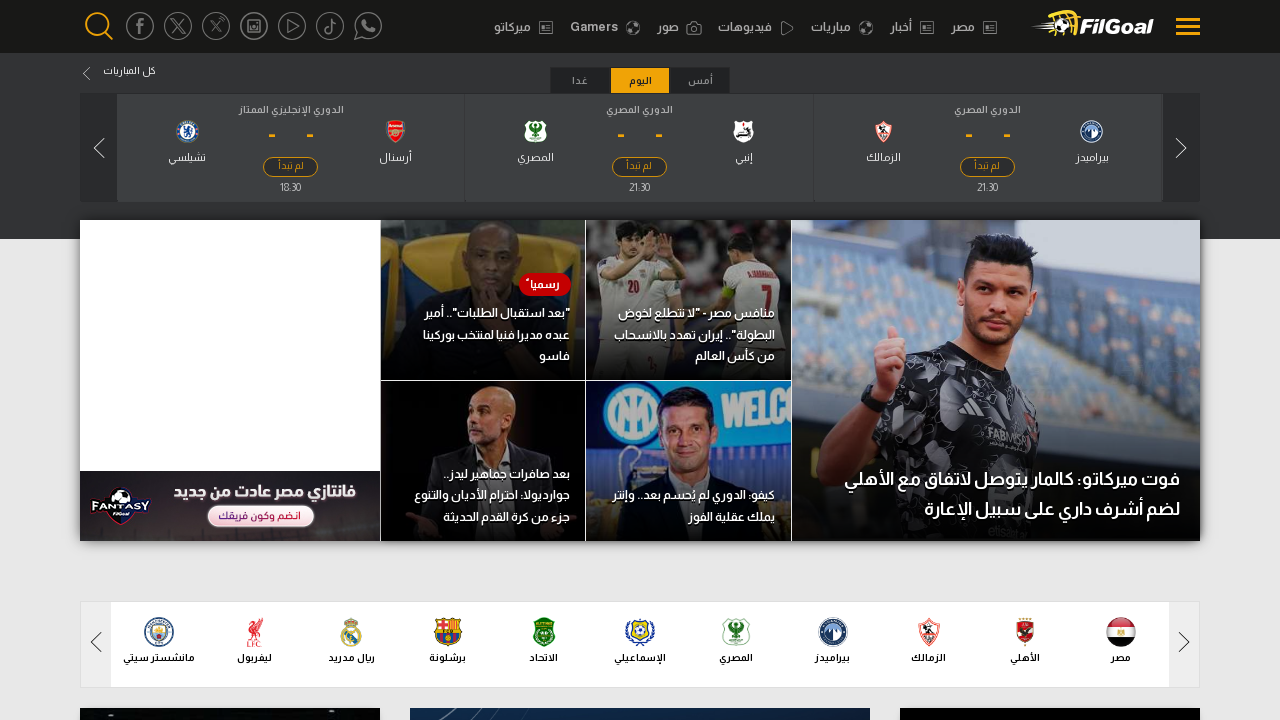